Tests completing all tasks using toggle-all while on Active filter - tasks should disappear from view.

Starting URL: https://todomvc4tasj.herokuapp.com/#/active

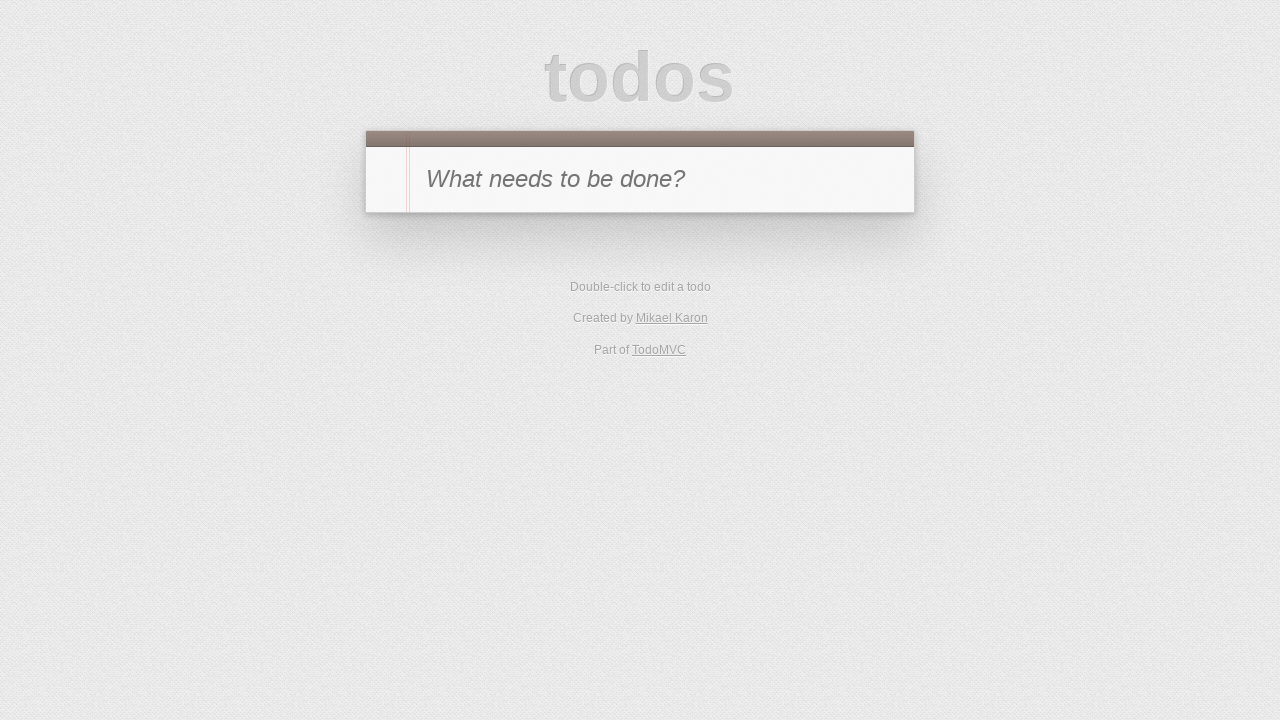

Set up two active tasks via localStorage
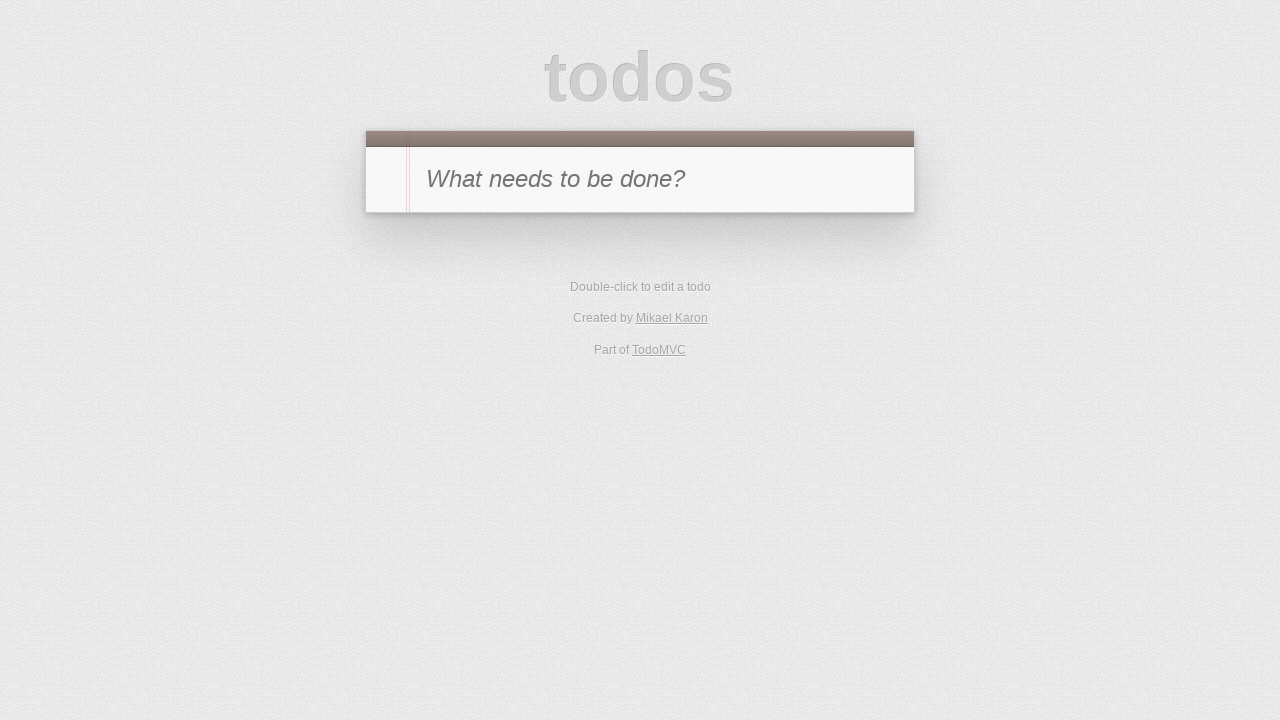

Reloaded page to apply localStorage changes
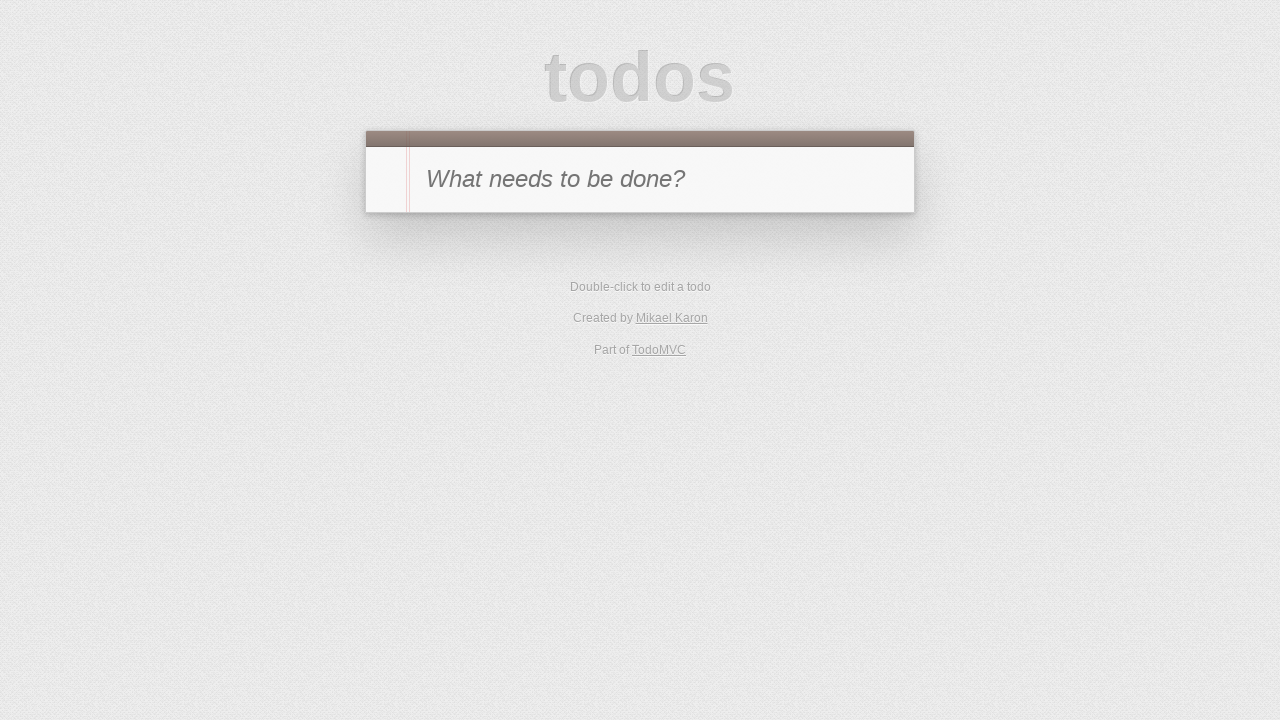

Clicked Active filter to view only active tasks at (613, 351) on text=Active
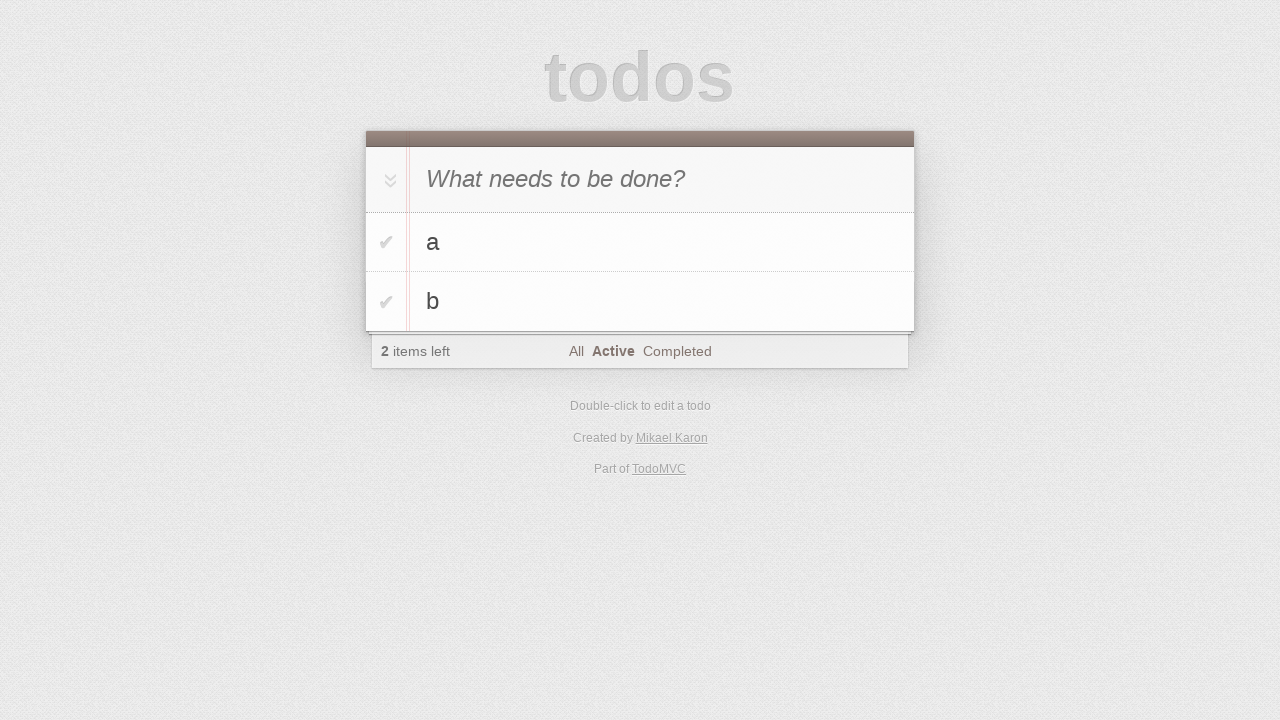

Clicked toggle-all checkbox to complete all tasks at (388, 180) on #toggle-all
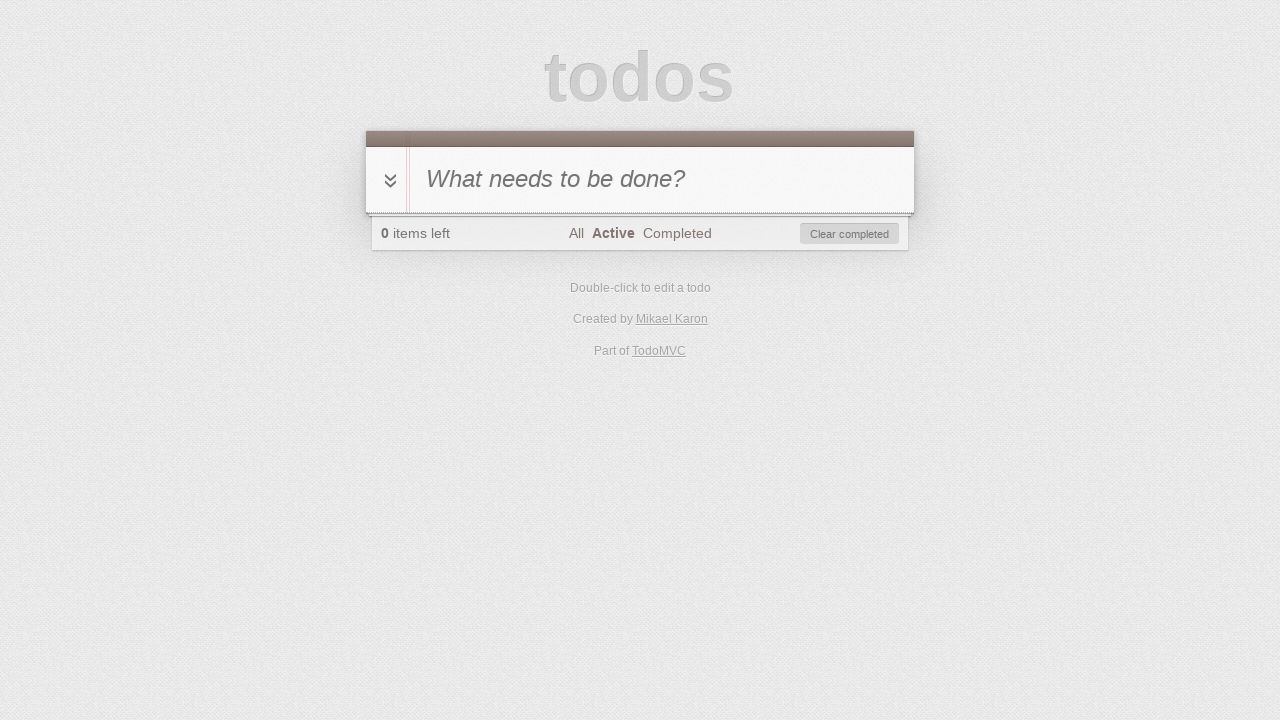

Verified items left counter shows 0
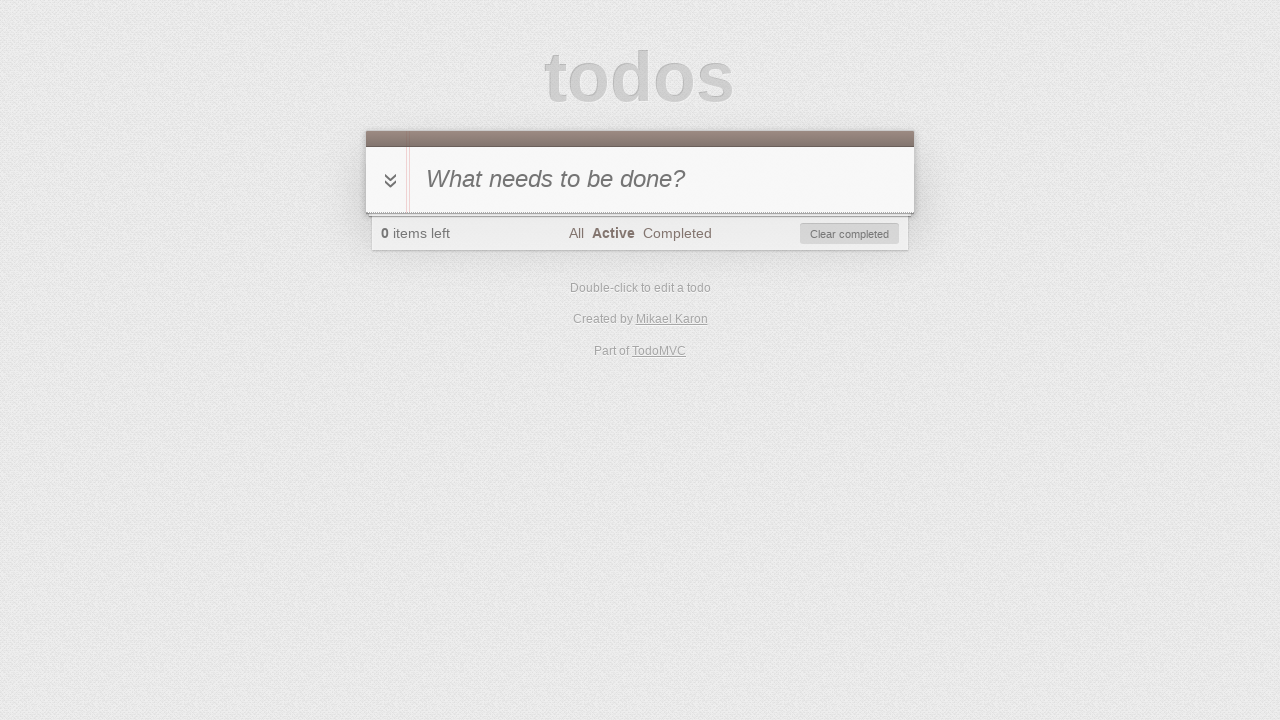

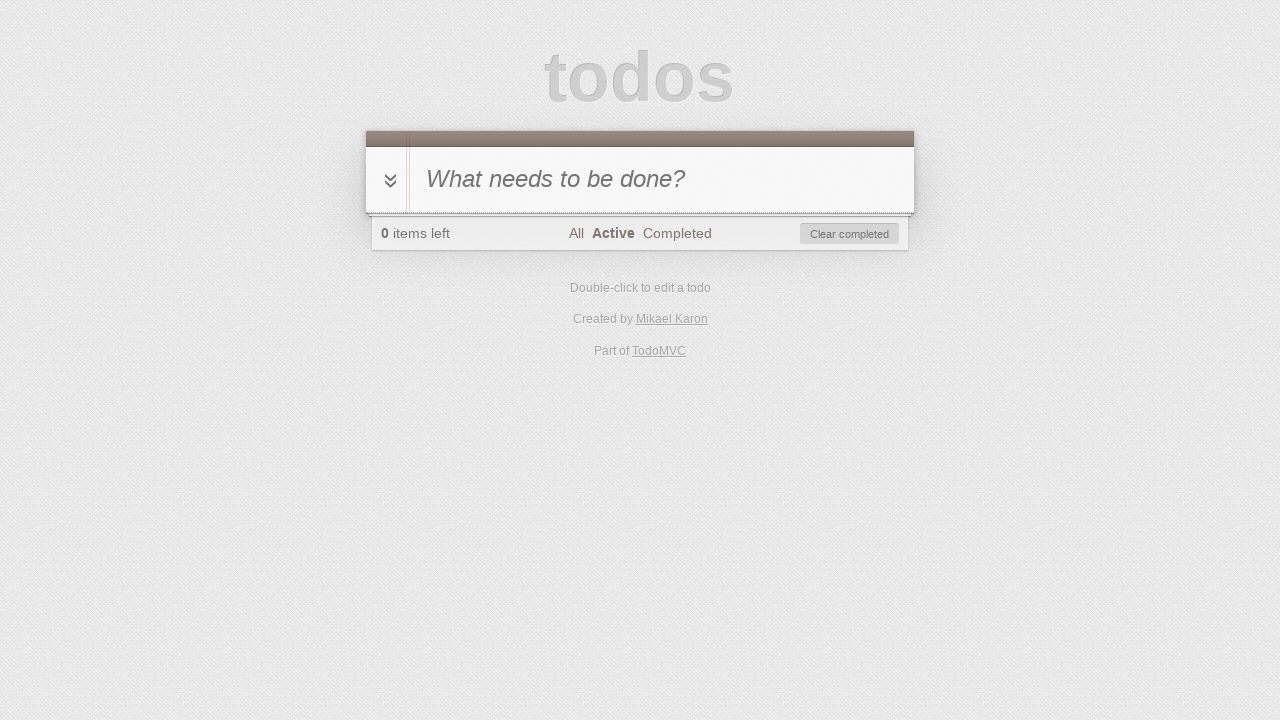